Tests JavaScript alert handling by clicking a button that triggers an alert and accepting it

Starting URL: https://the-internet.herokuapp.com/javascript_alerts

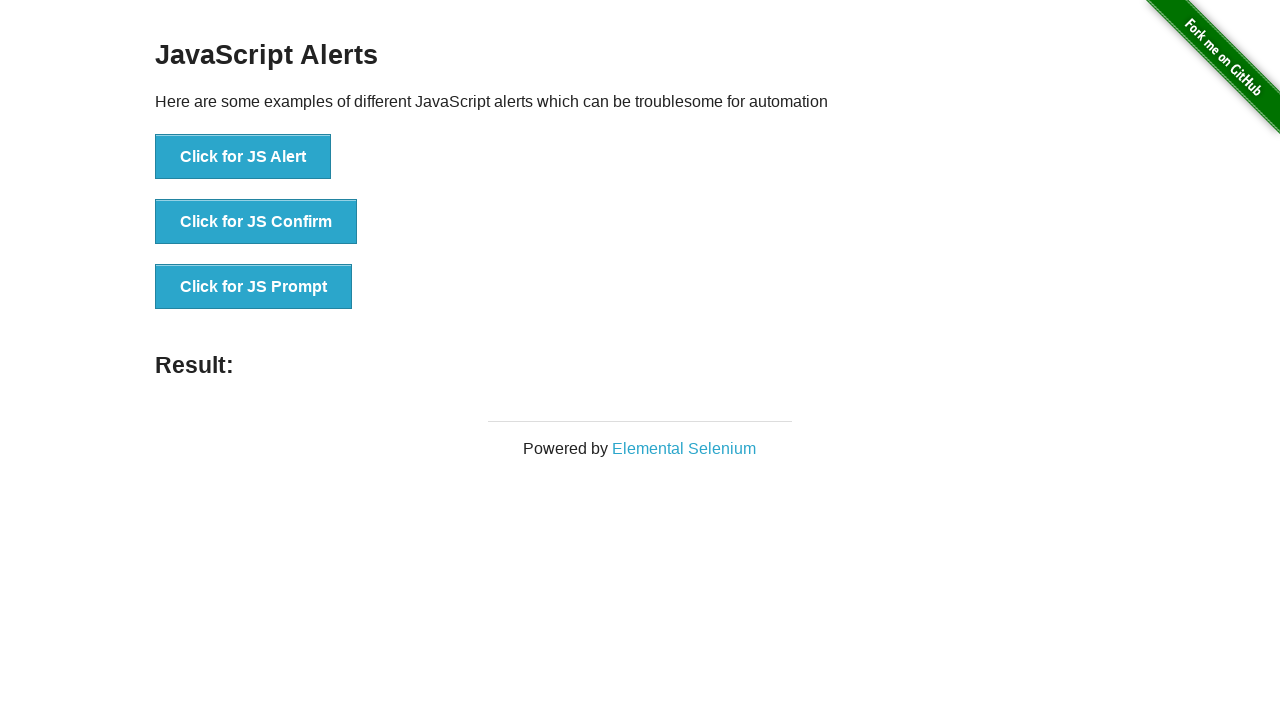

Alert button loaded and ready to click
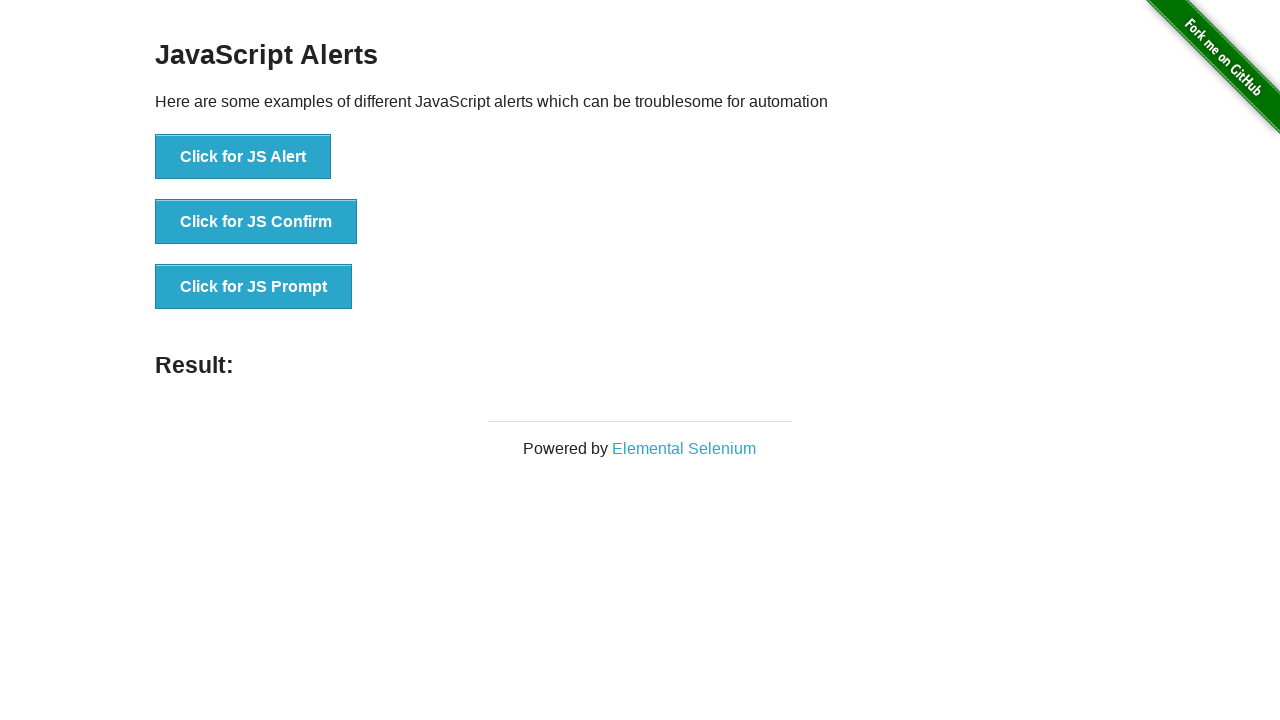

Dialog handler registered to accept alerts
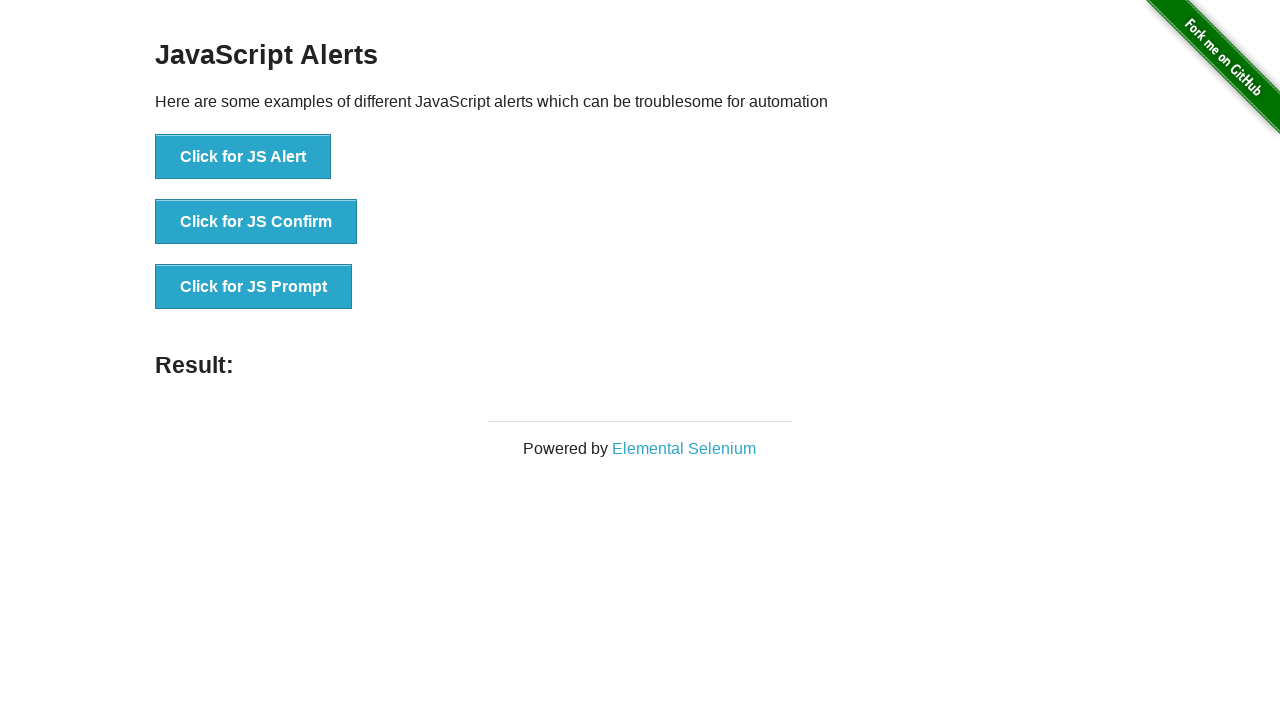

Clicked the JavaScript alert button at (243, 157) on xpath=//button[text()='Click for JS Alert']
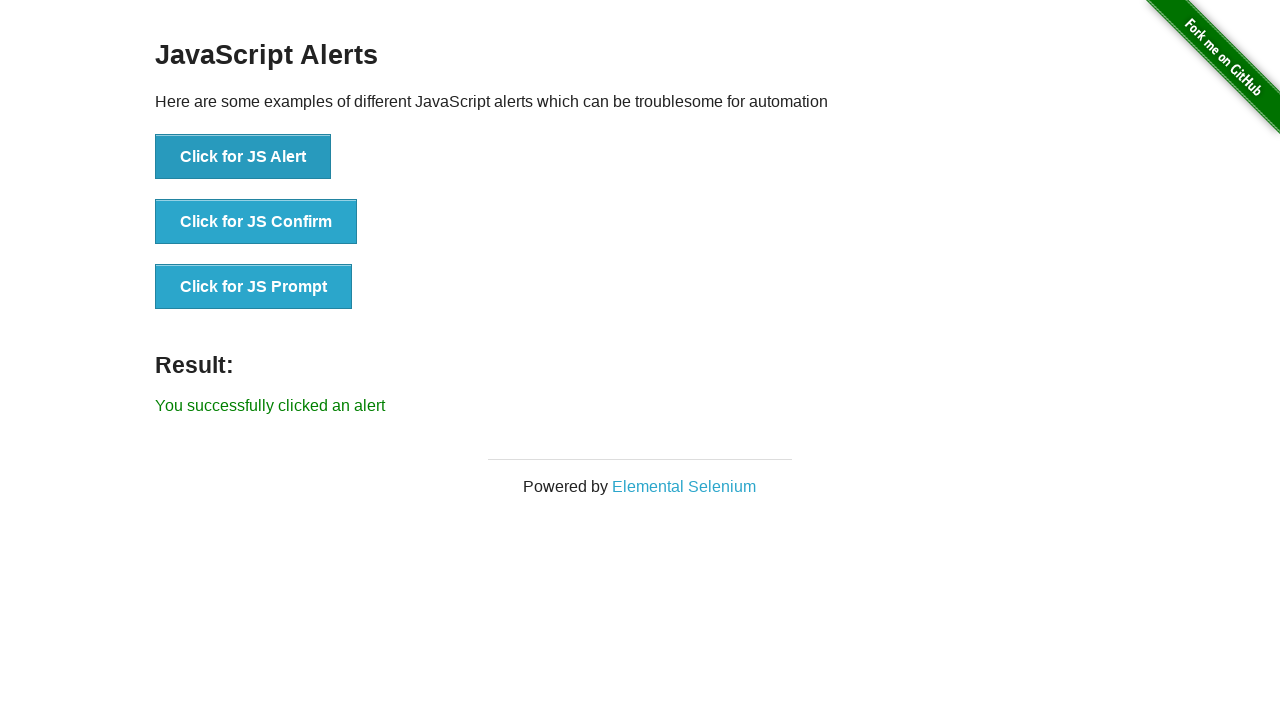

Alert result message appeared on page
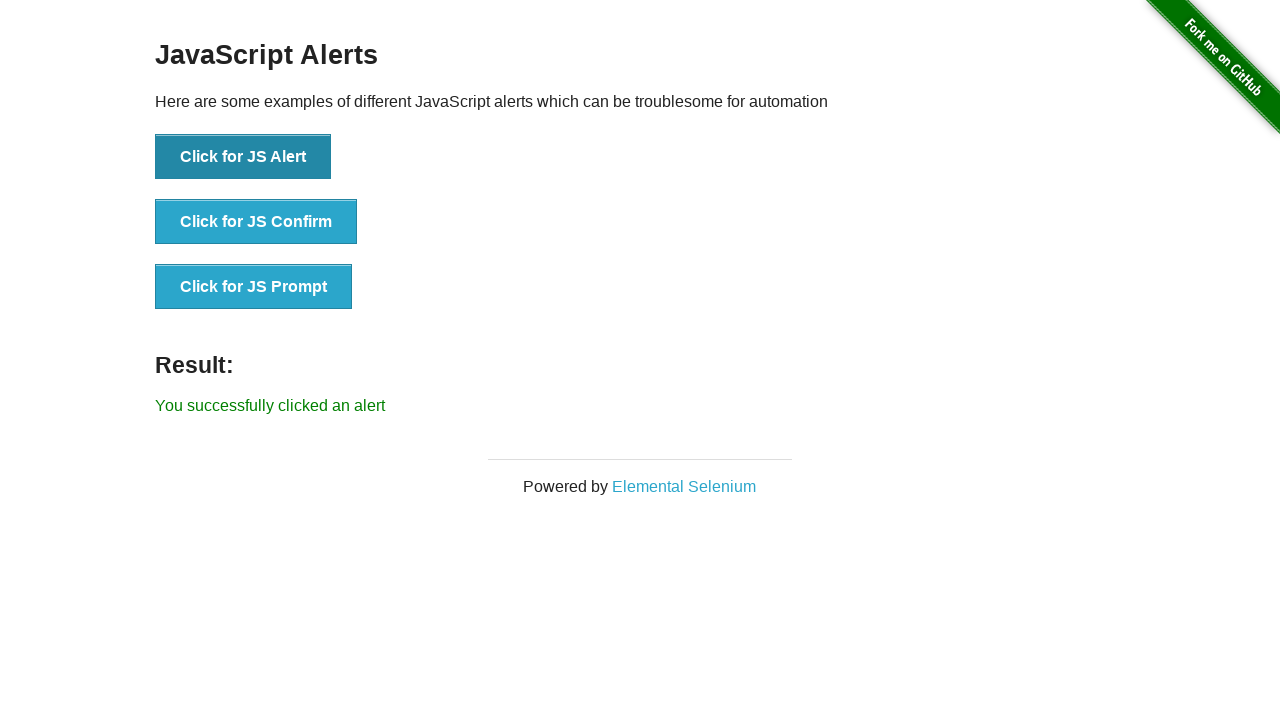

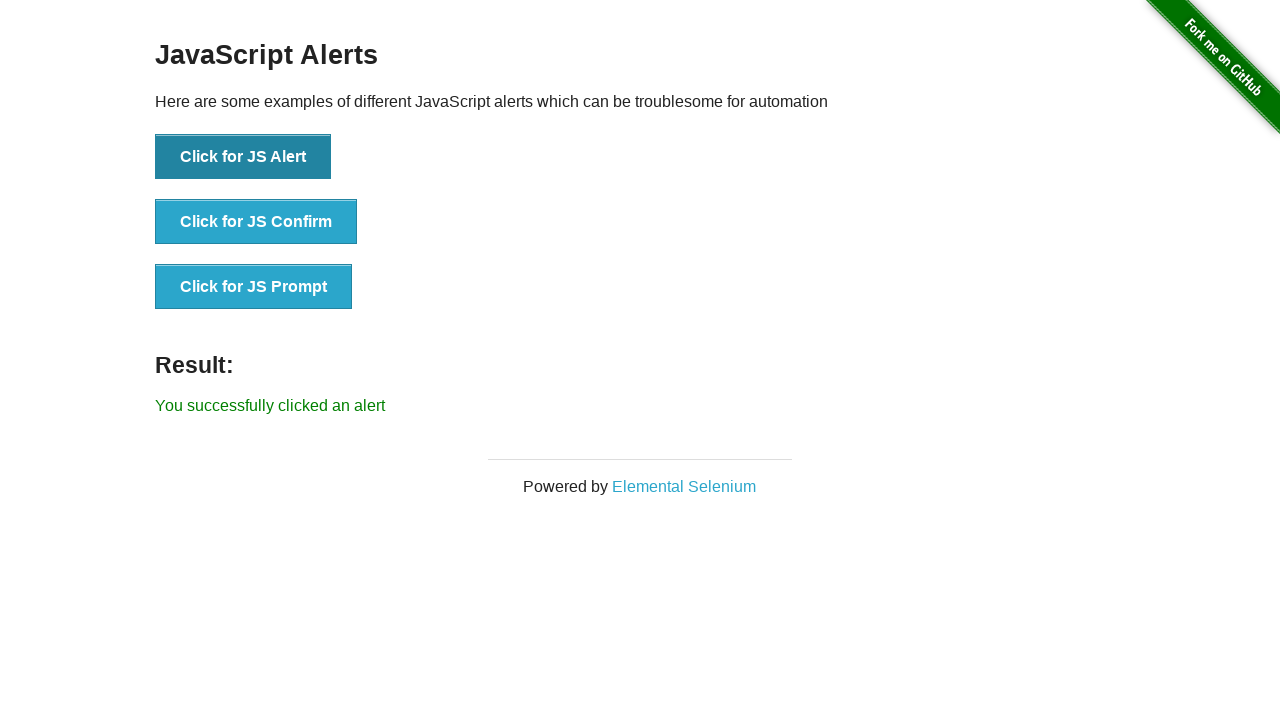